Fills out a practice form on Techlistic website including personal information, experience, profession, tools, and location, then submits the form

Starting URL: https://www.techlistic.com/p/selenium-practice-form.html

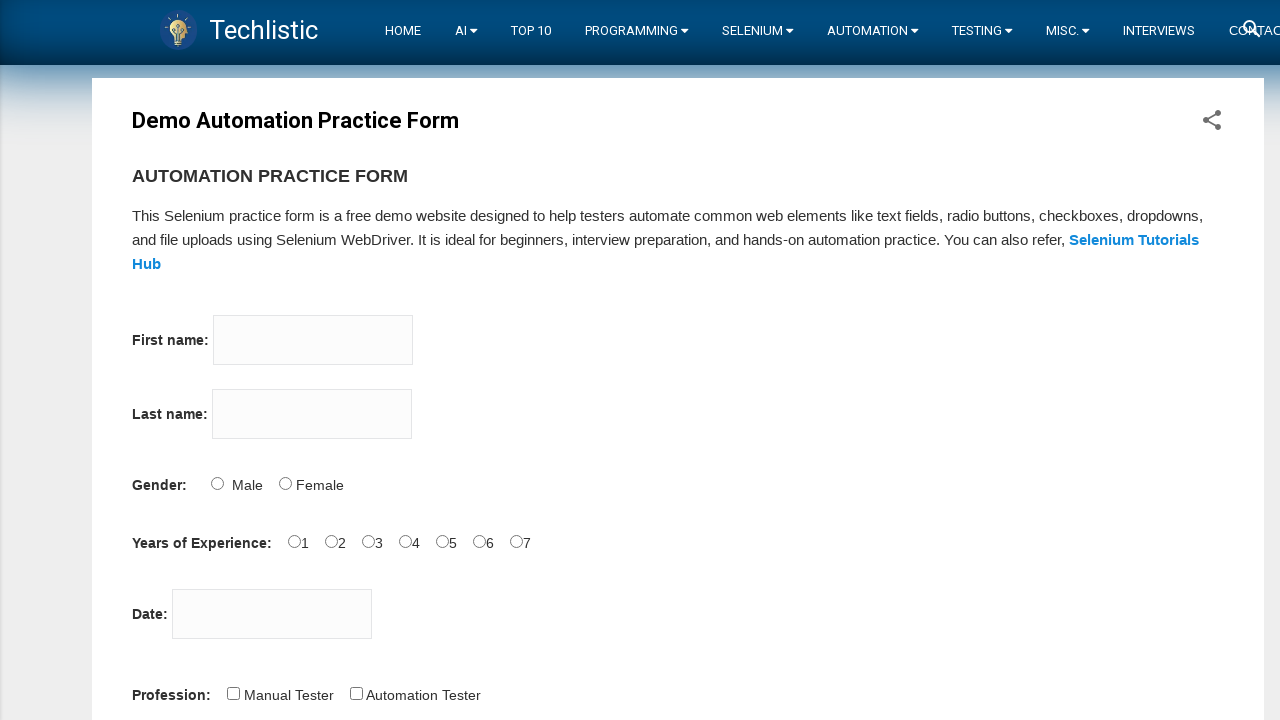

Filled first name field with 'kama' on input[name='firstname']
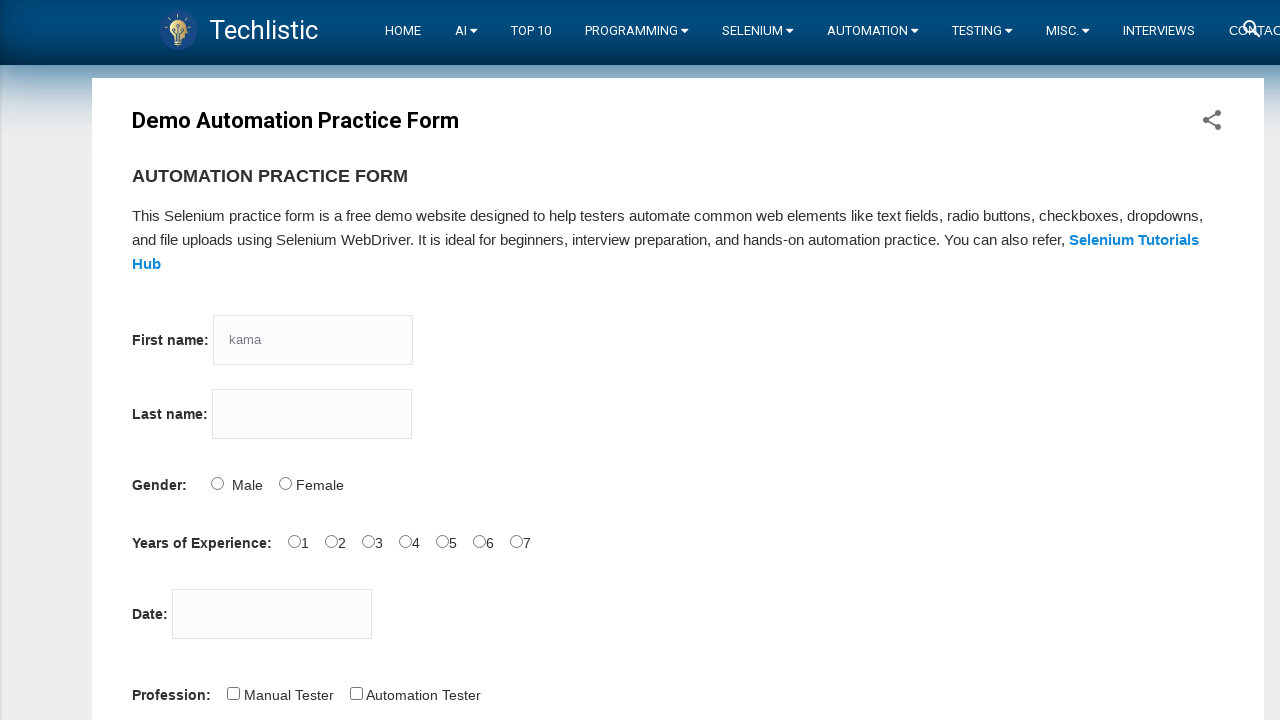

Filled last name field with 'kama' on input[name='lastname']
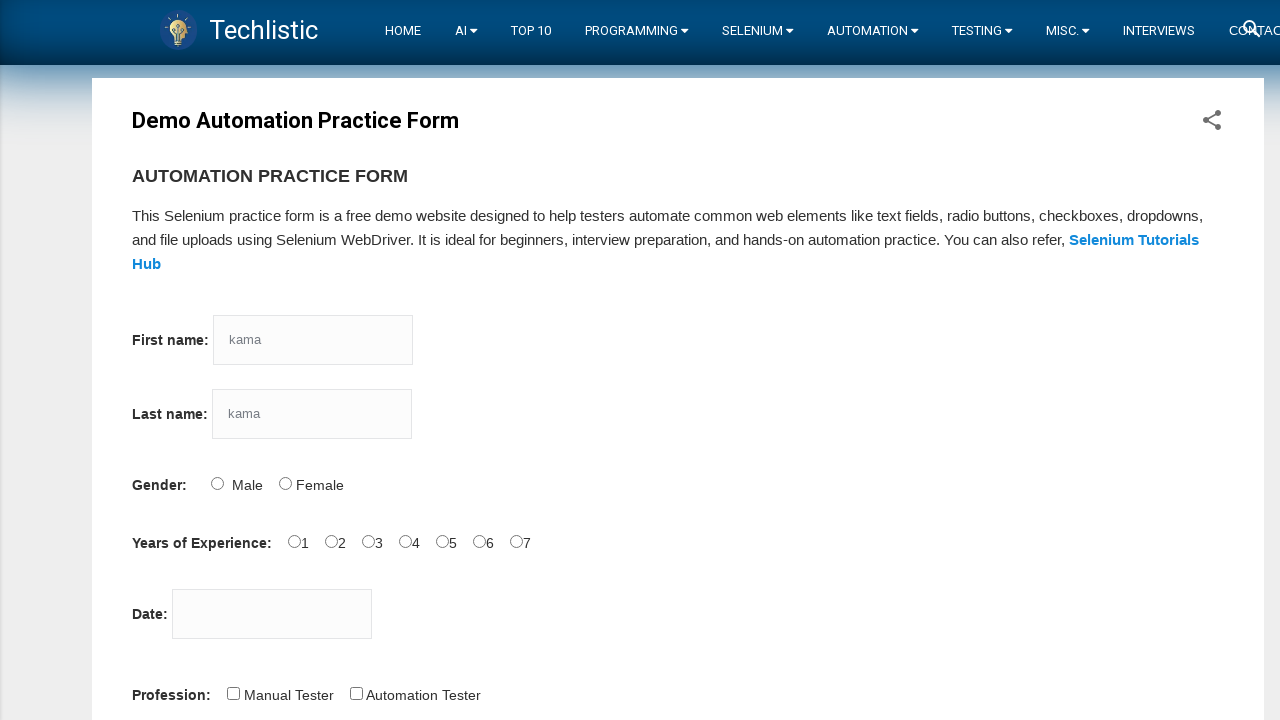

Selected Male gender option at (217, 483) on input[name='sex'][value='Male']
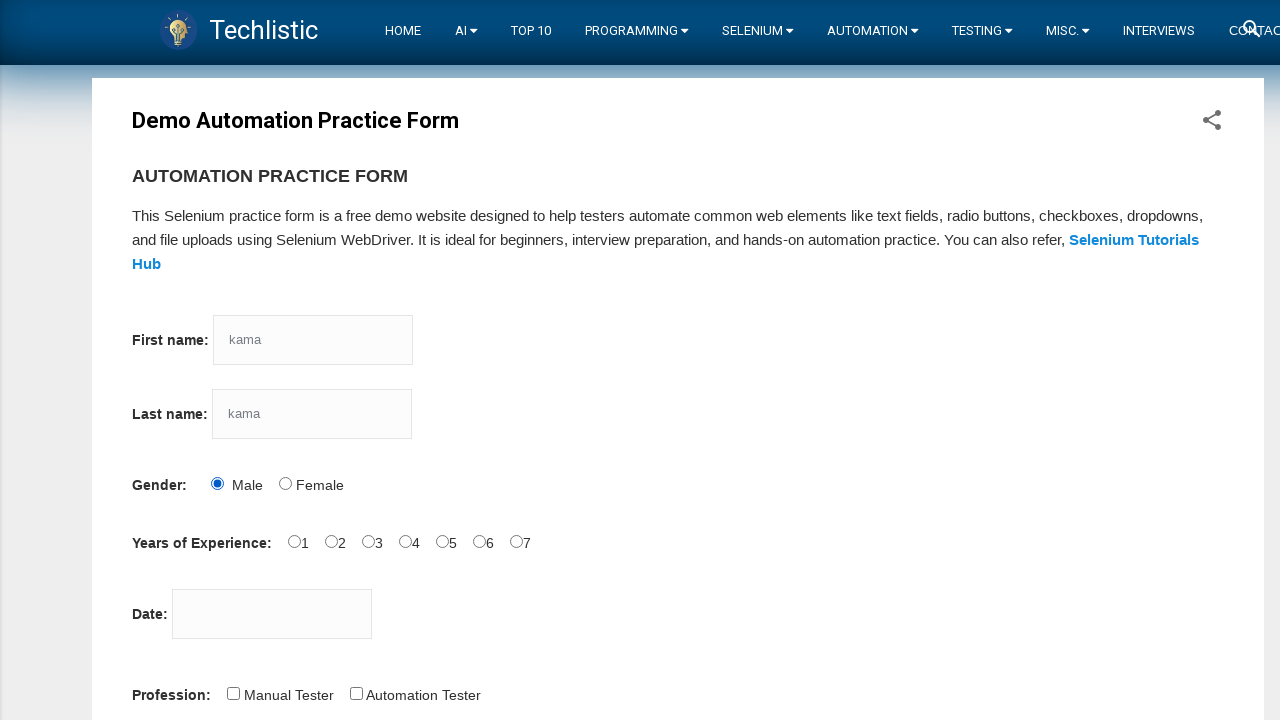

Selected 3 years of experience at (368, 541) on input[name='exp'][value='3']
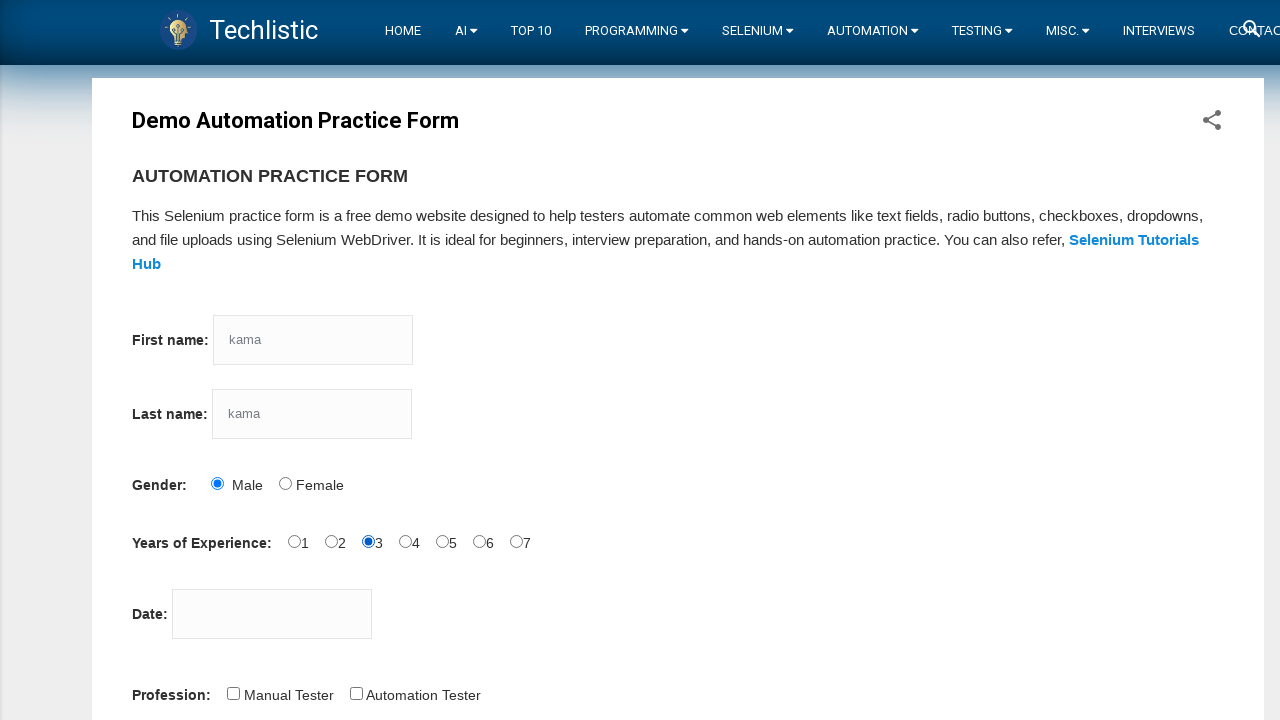

Filled date field with '20.12.2023' on input[id='datepicker']
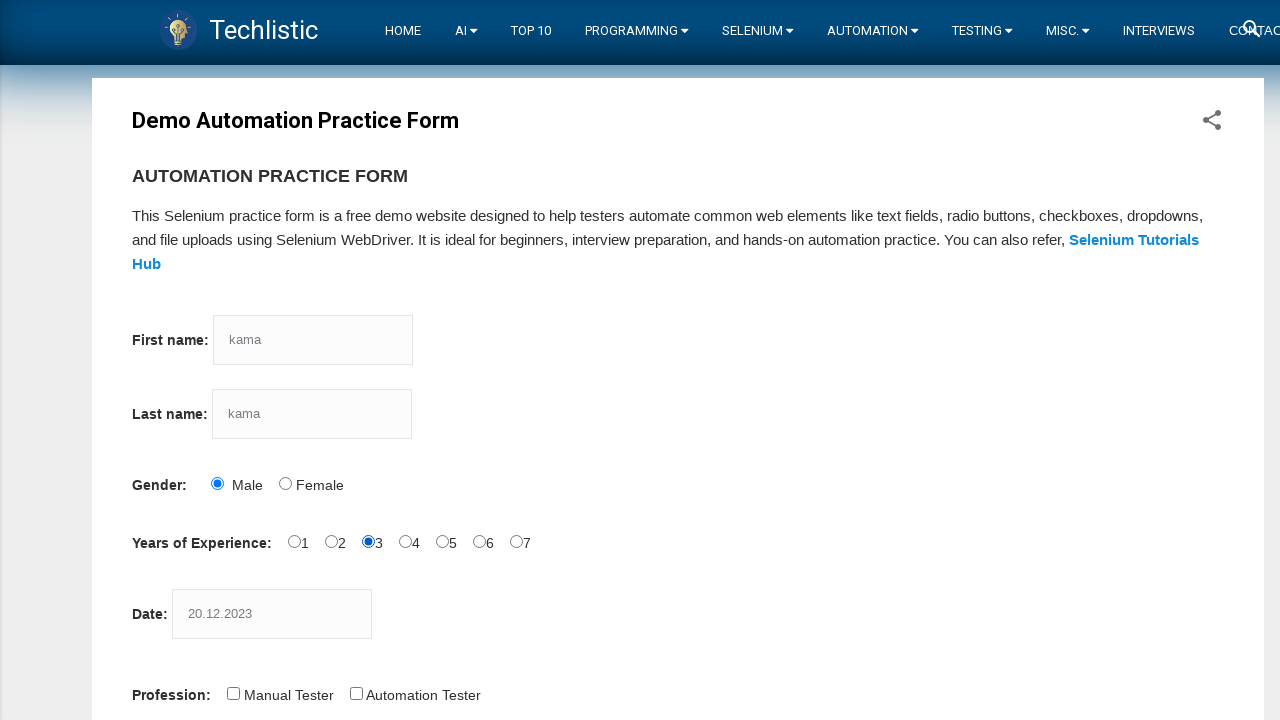

Selected Automation Tester profession at (356, 693) on input[id='profession-1']
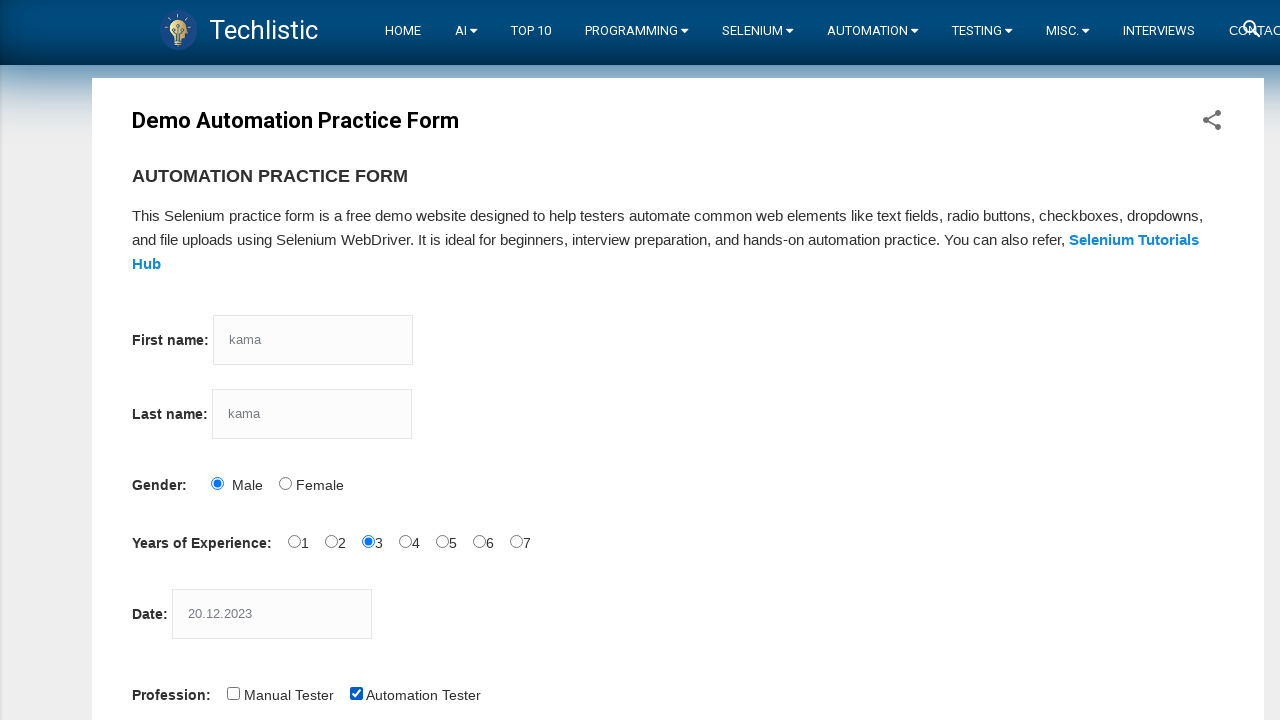

Selected Selenium Webdriver automation tool at (446, 360) on input[id='tool-2']
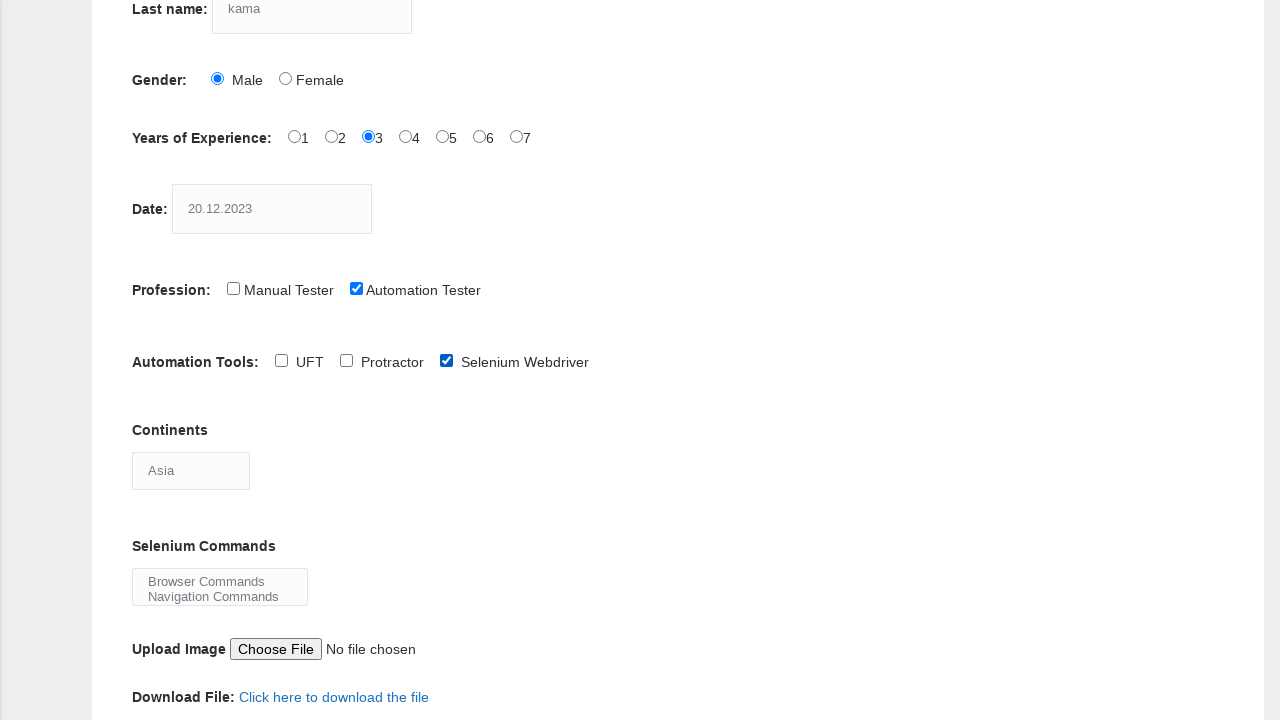

Selected Africa from continents dropdown on select[id='continents']
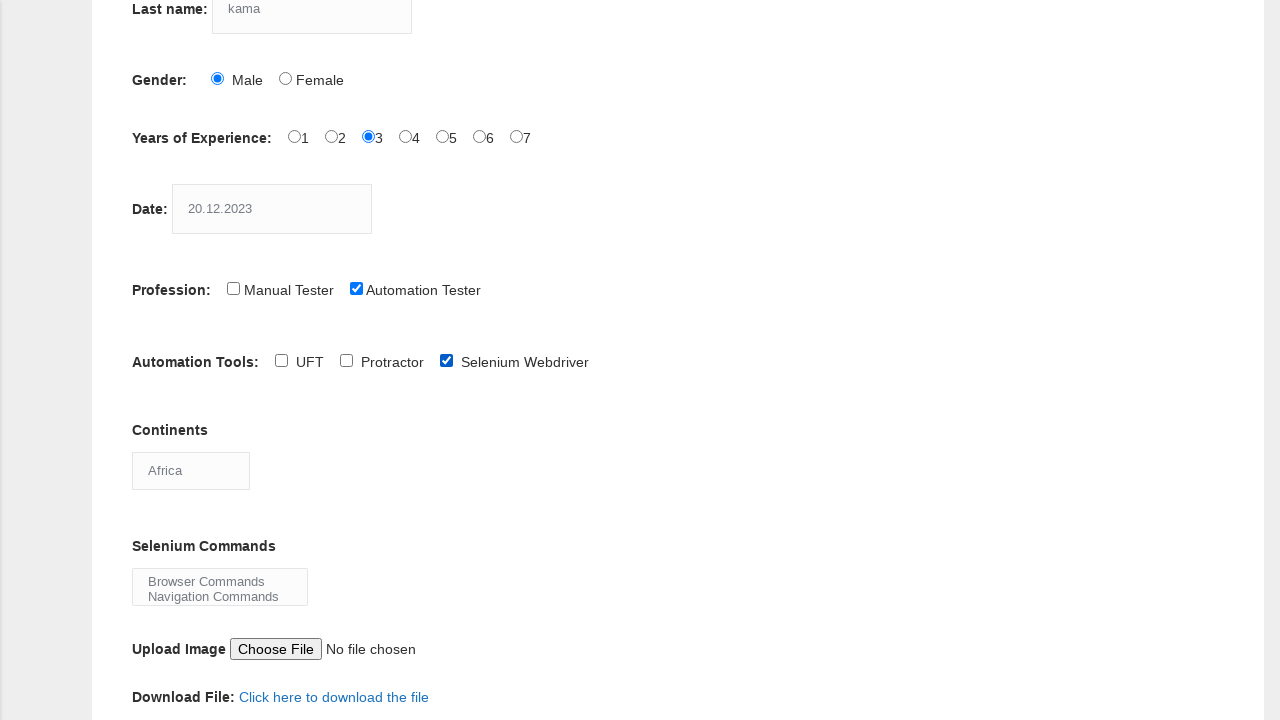

Selected Browser Commands from Selenium commands dropdown on select[id='selenium_commands']
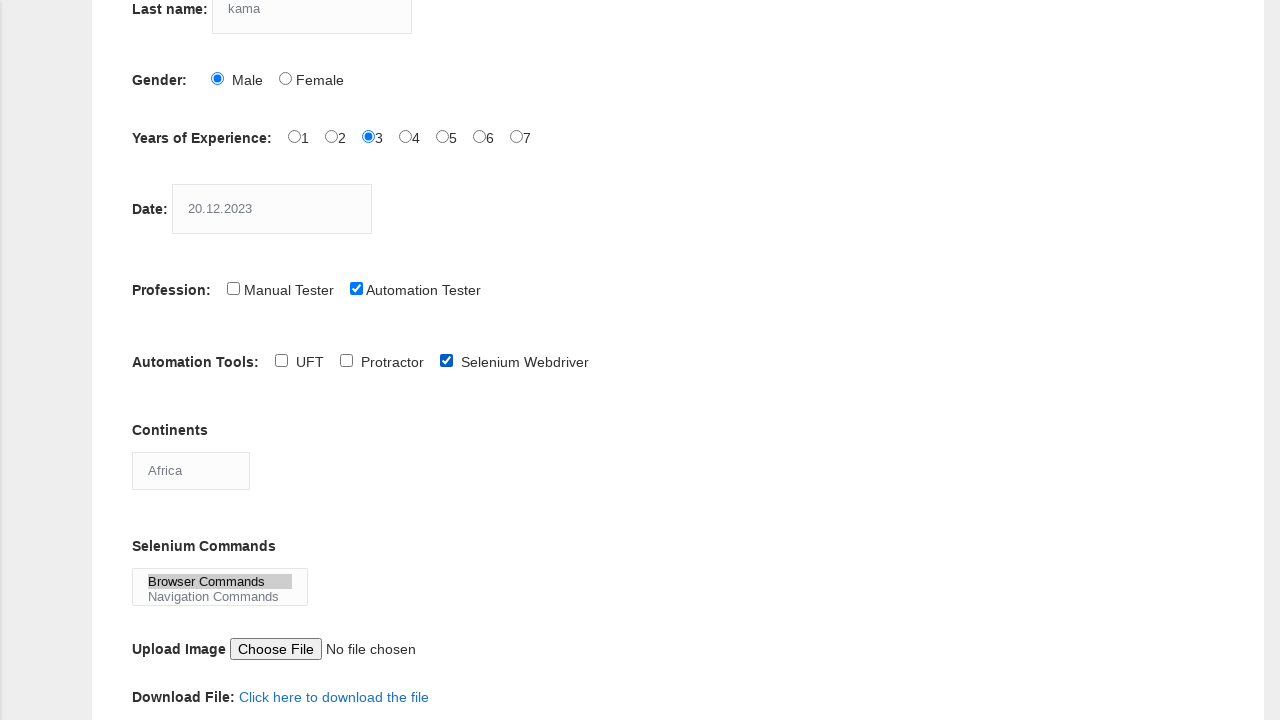

Clicked submit button to submit the form at (157, 360) on button[id='submit']
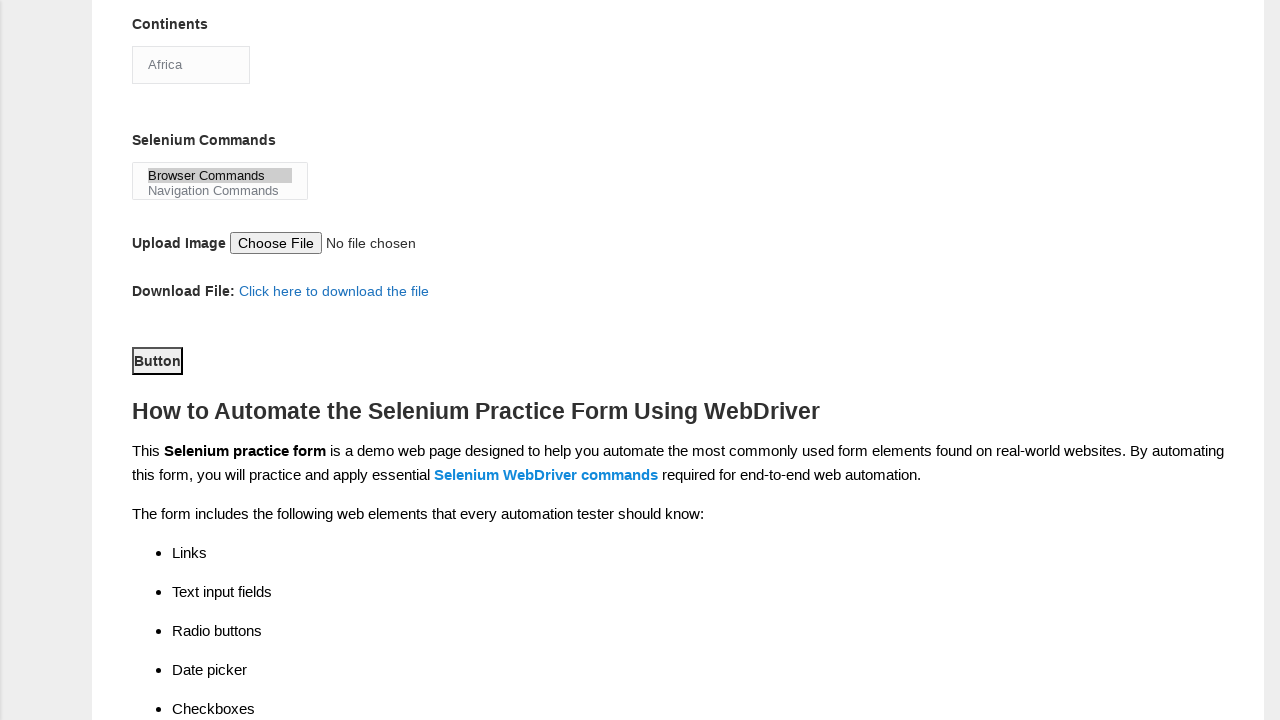

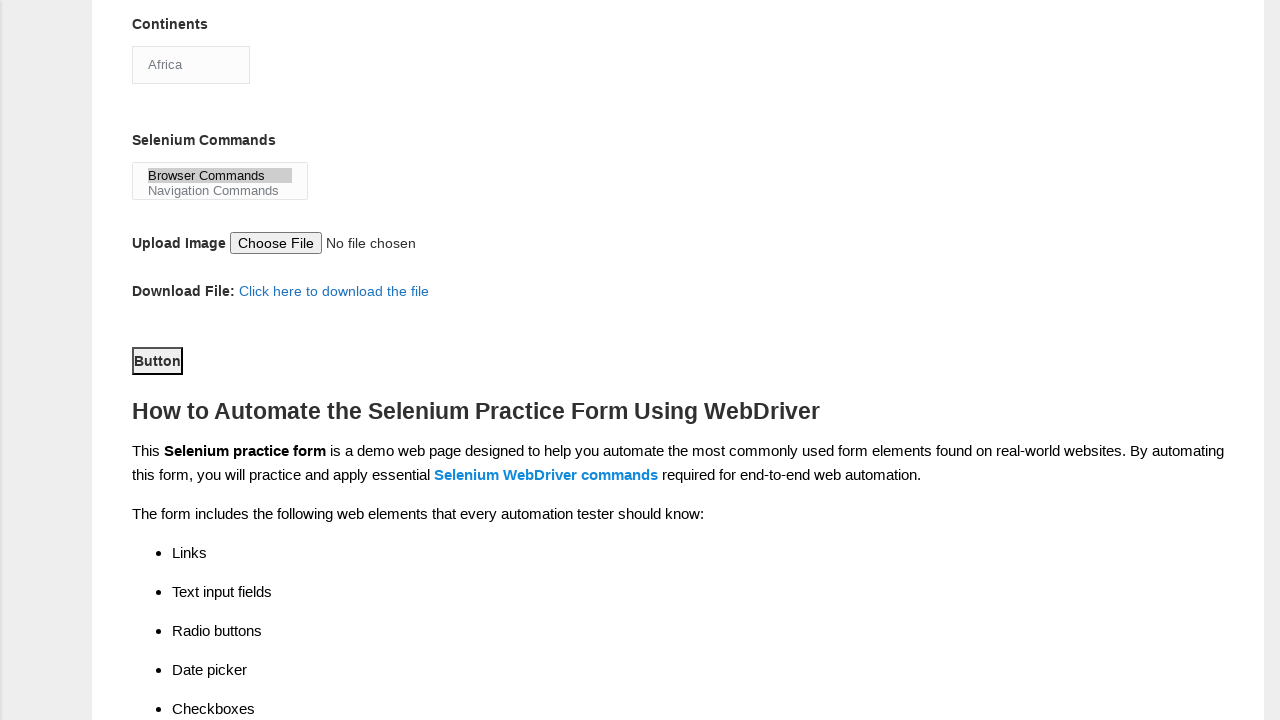